Tests the user registration form by filling in first name, last name, email, phone number, selecting gender, and submitting the form

Starting URL: https://demo.automationtesting.in/Register.html

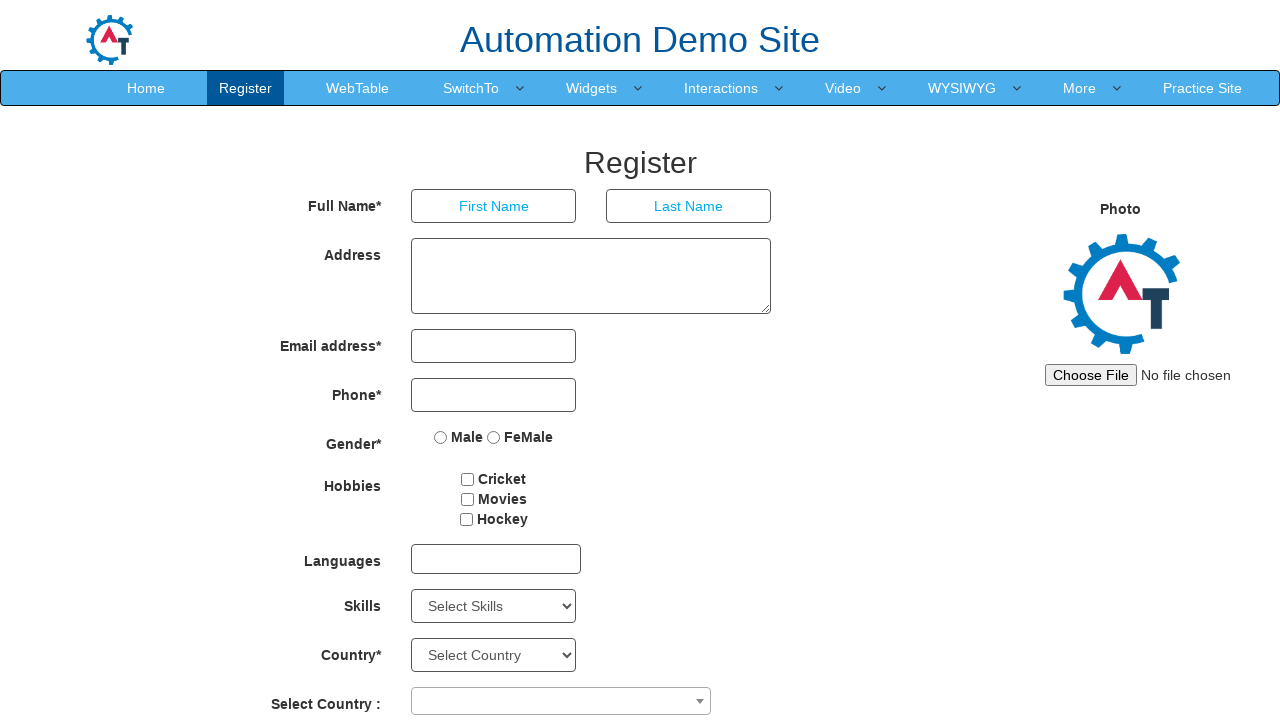

Filled first name field with 'Test' on input[placeholder='First Name']
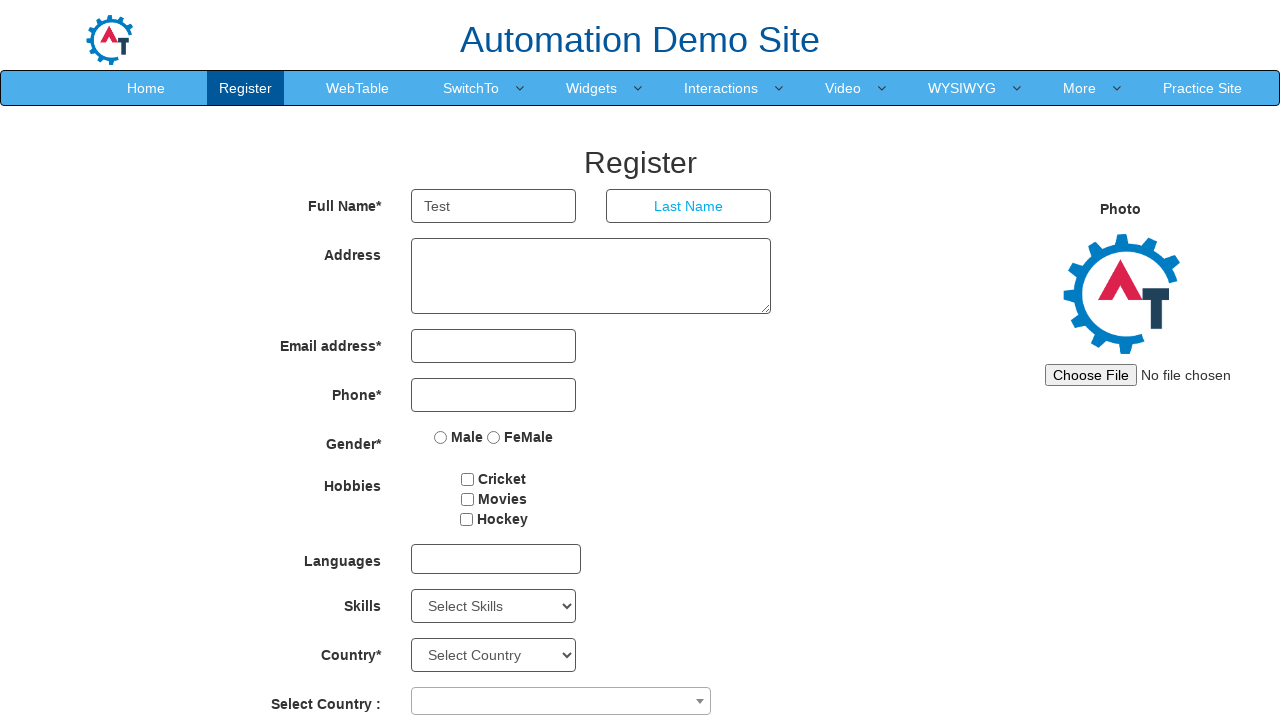

Filled last name field with 'Automation' on input[placeholder='Last Name']
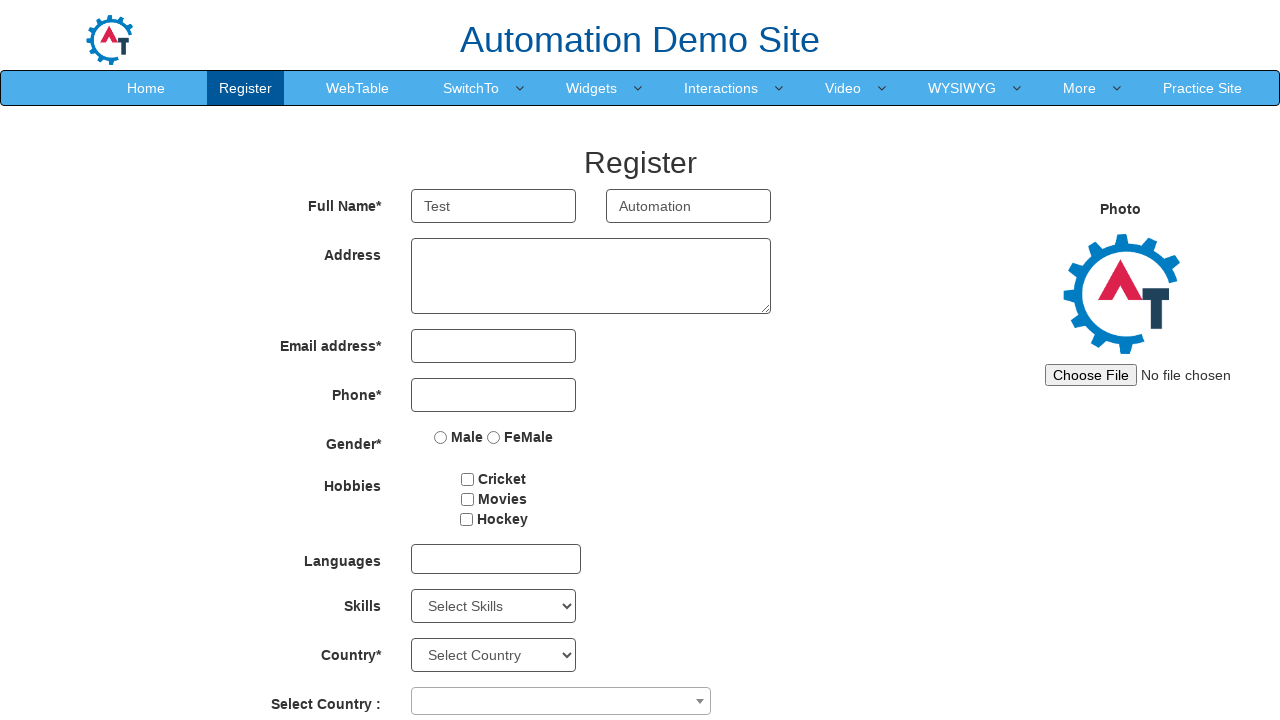

Filled email field with 'test.automation@gmail.com' on input[ng-model='EmailAdress']
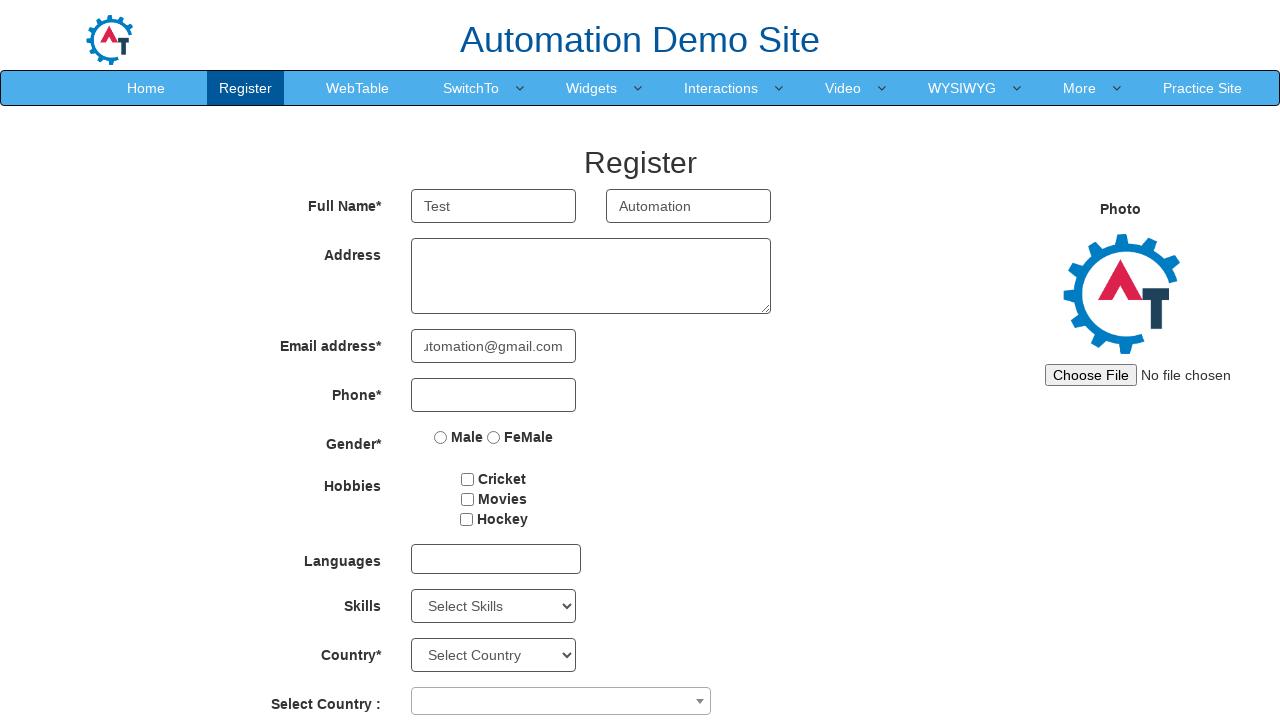

Filled phone number field with '1234567890' on input[ng-model='Phone']
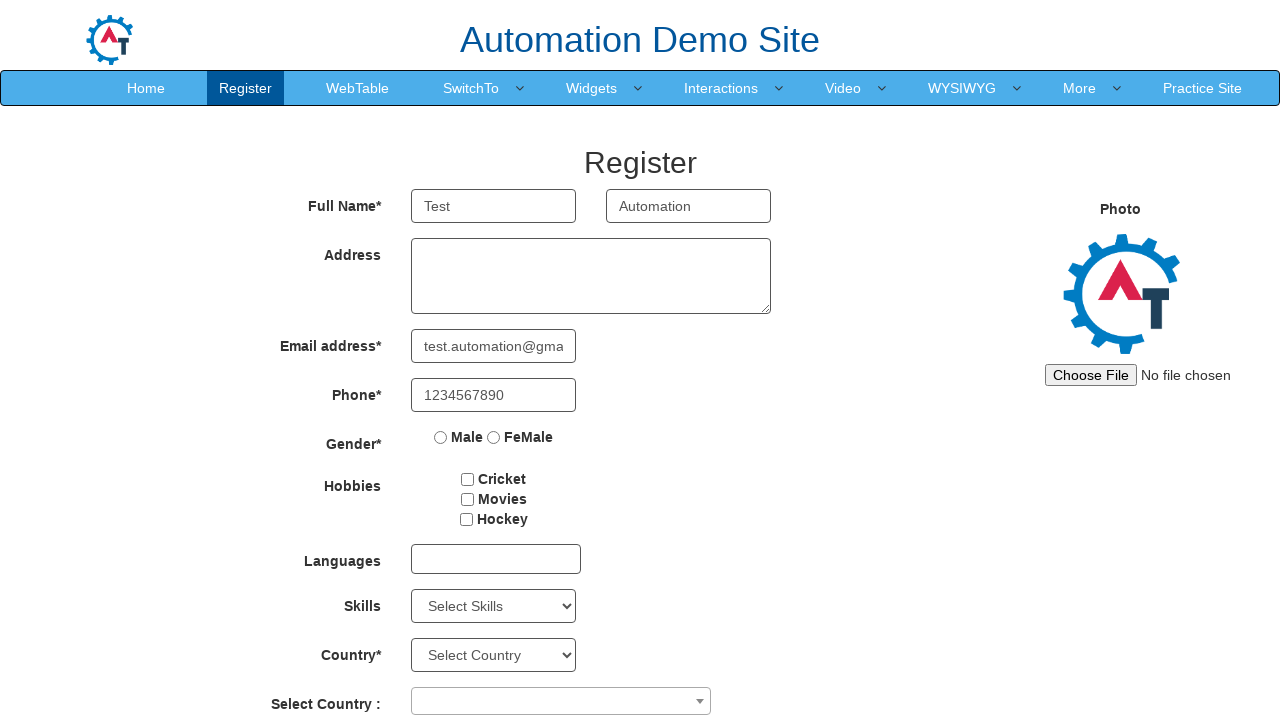

Selected Male gender radio button at (441, 437) on input[value='Male']
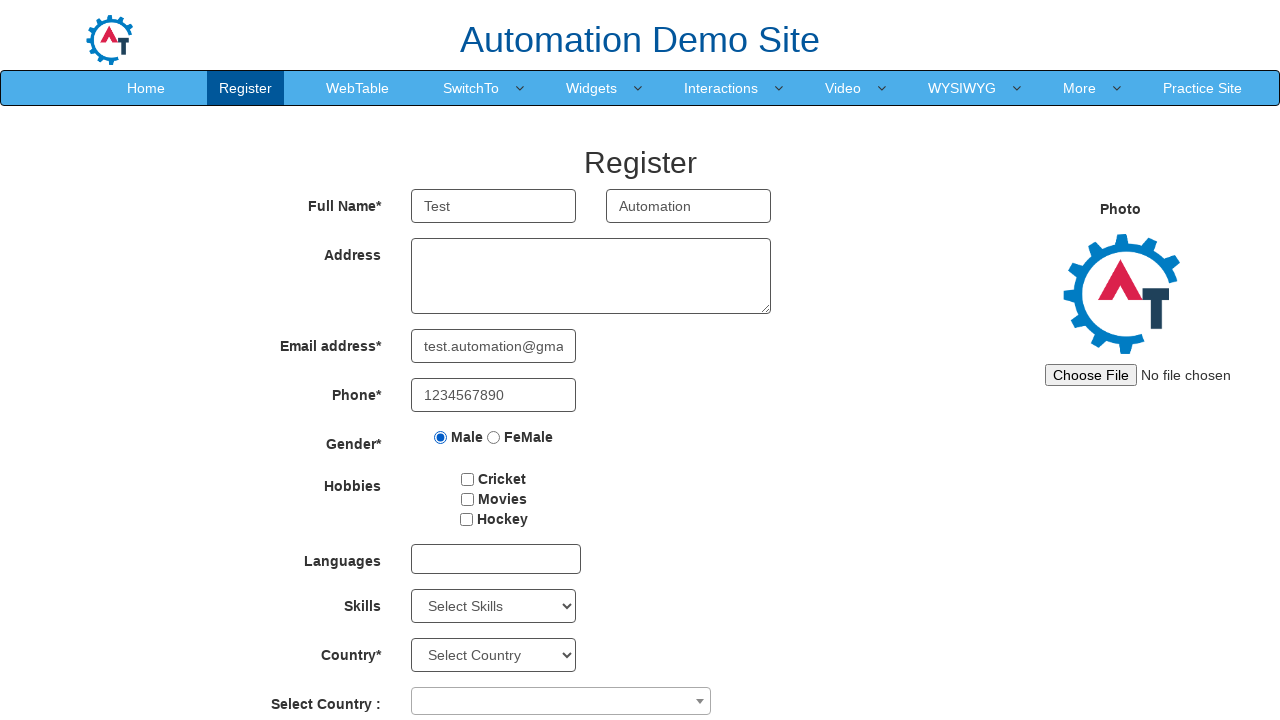

Clicked submit button to register account at (572, 623) on #submitbtn
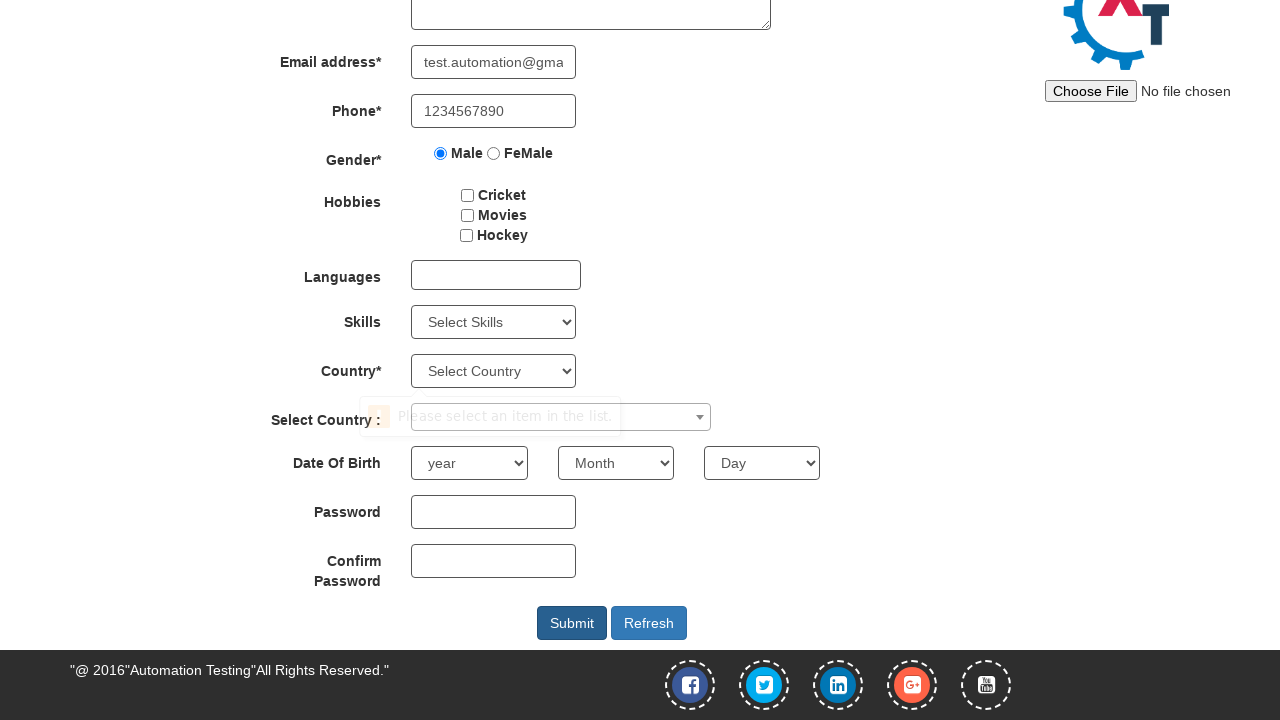

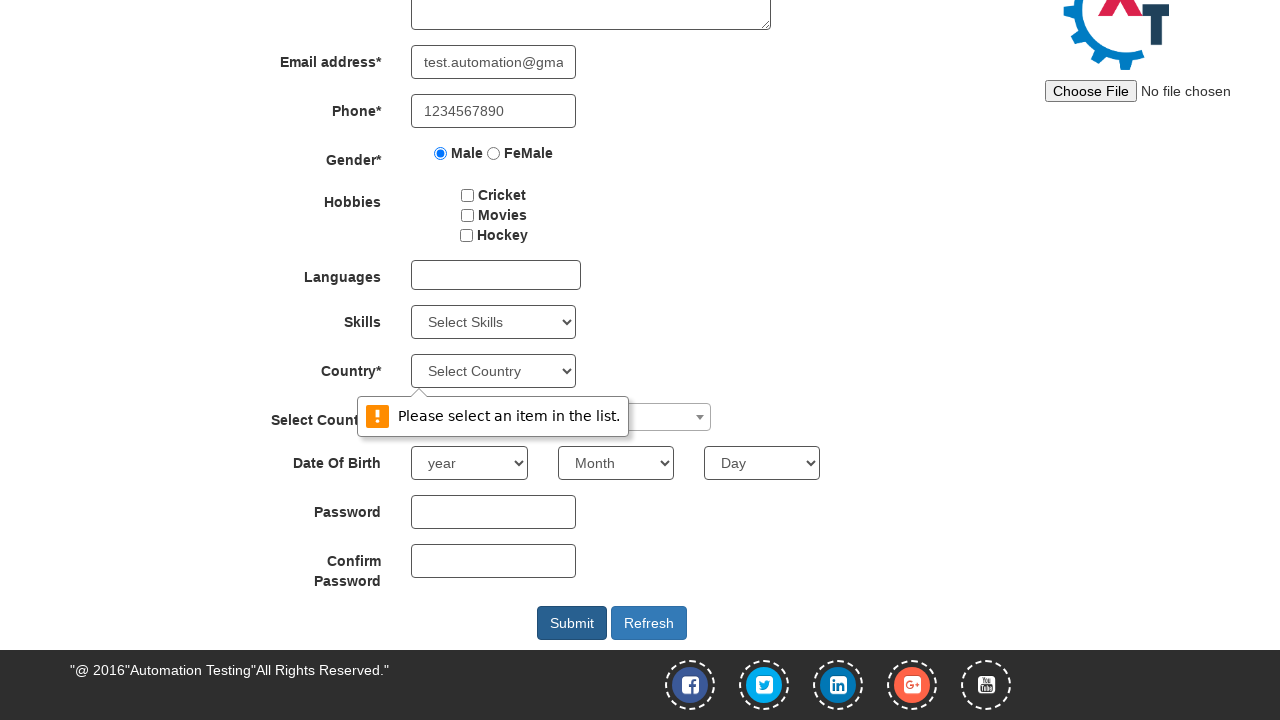